Tests alert and confirmation dialog handling by triggering alerts, reading their text, and accepting or dismissing them

Starting URL: https://rahulshettyacademy.com/AutomationPractice/

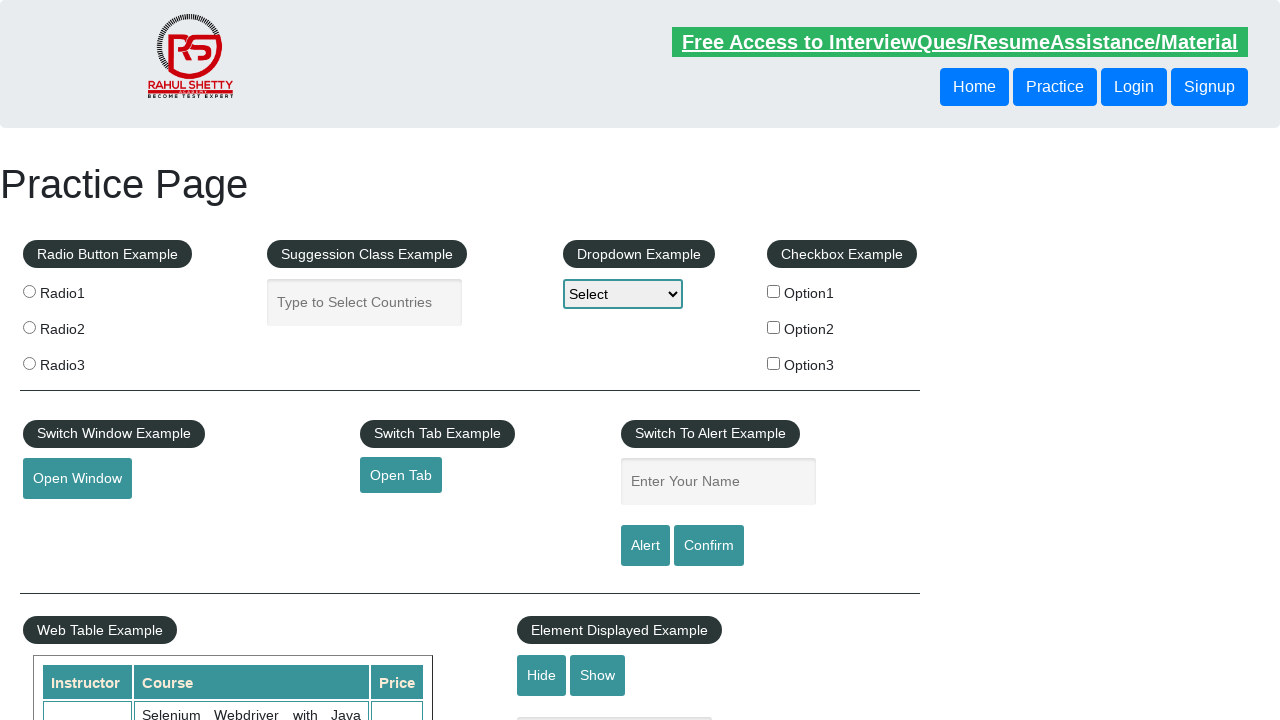

Filled name field with 'KD' on #name
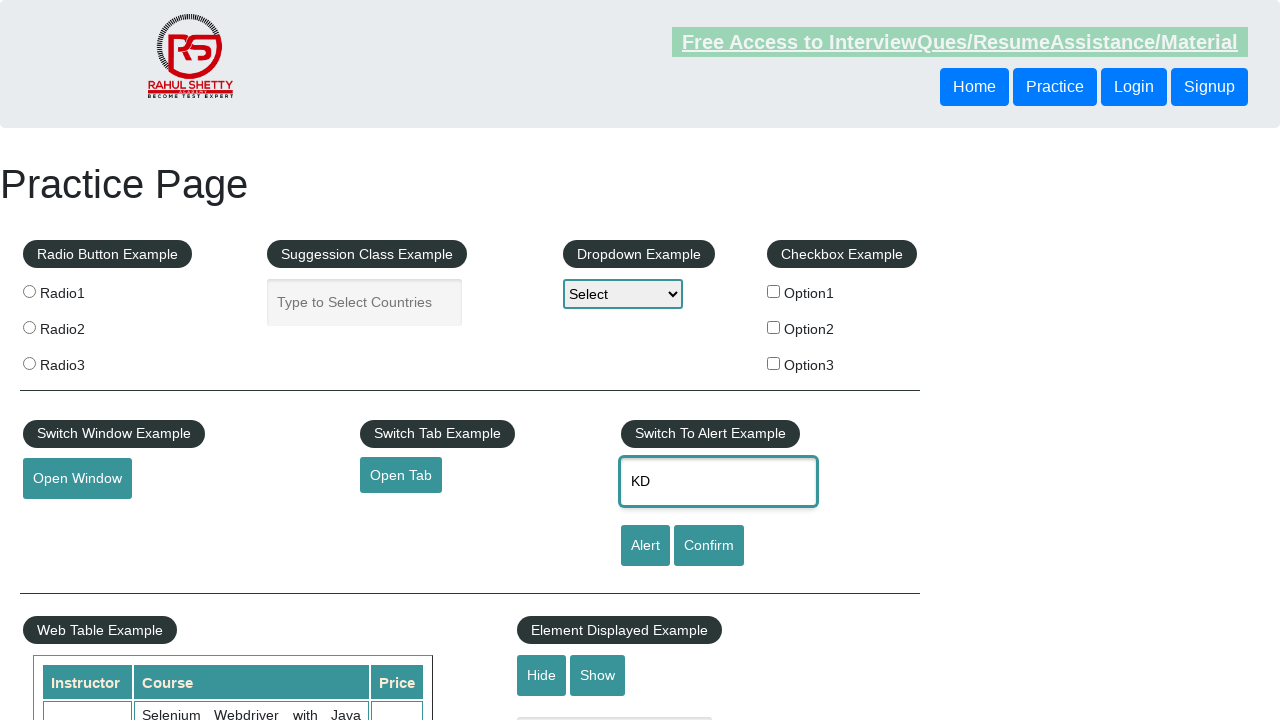

Clicked alert button to trigger alert dialog at (645, 546) on #alertbtn
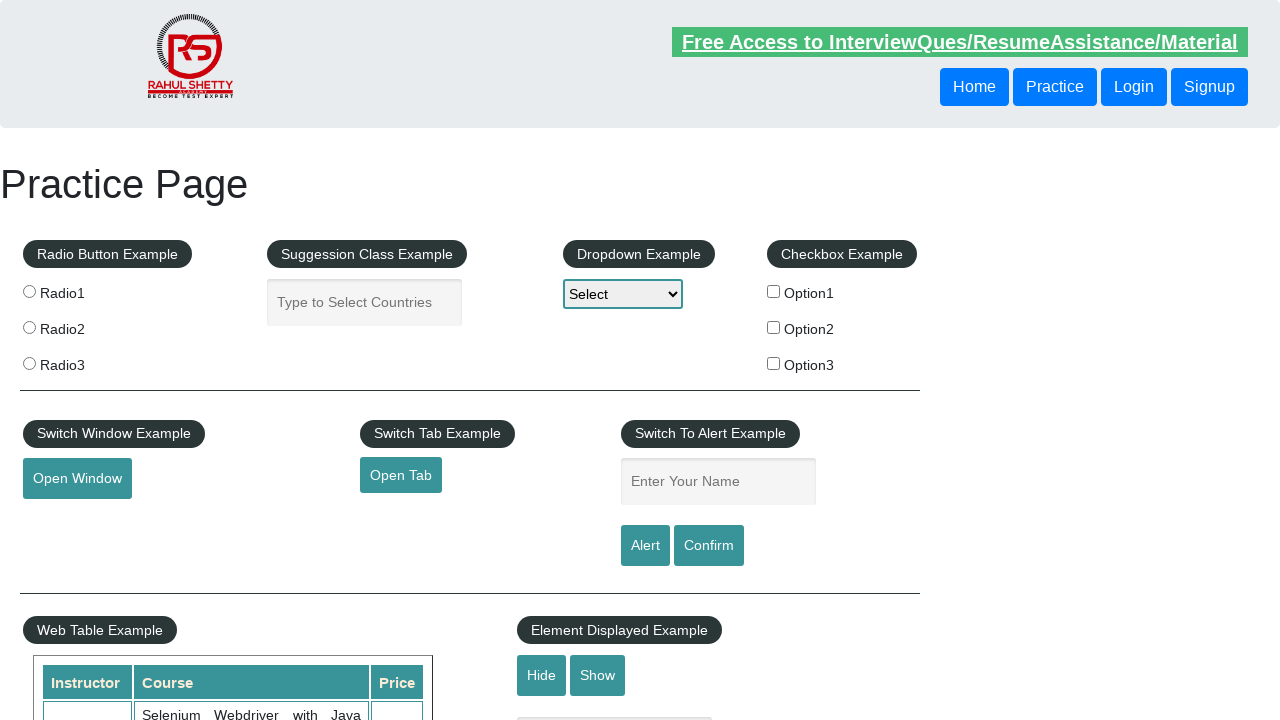

Set up dialog handler to accept alerts
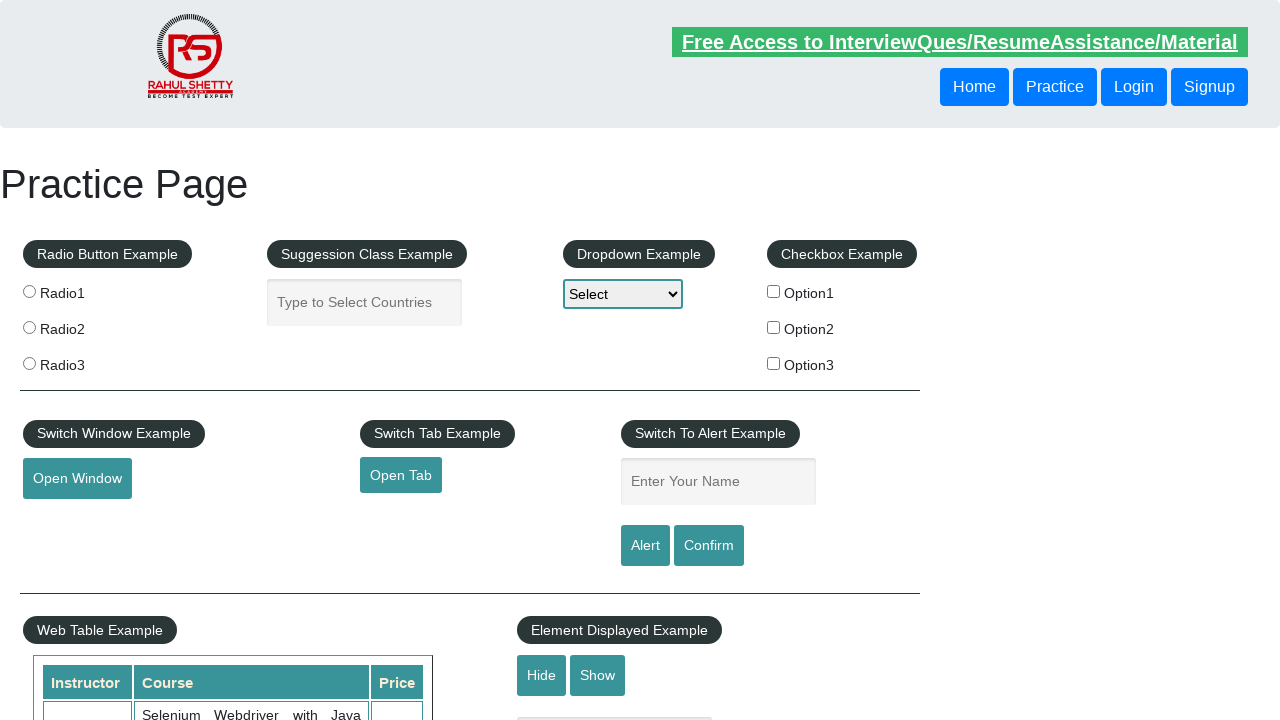

Clicked alert button again and accepted the alert at (645, 546) on #alertbtn
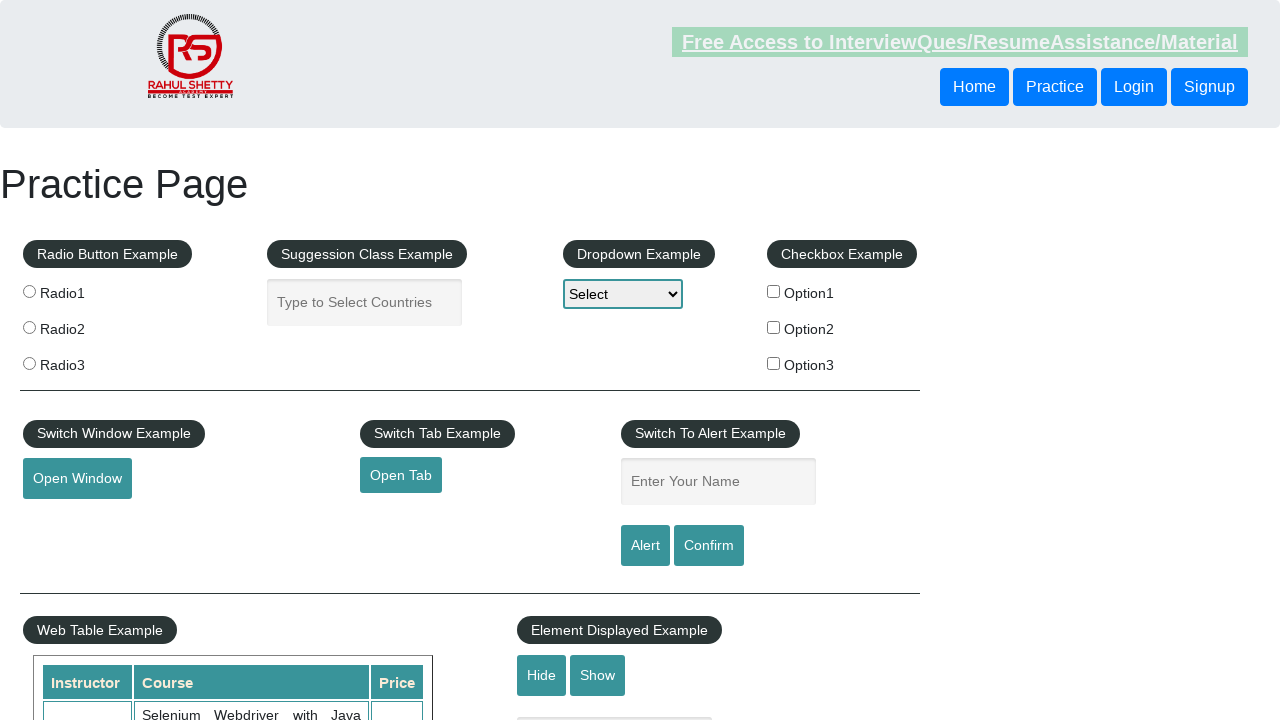

Clicked confirmation button to trigger confirmation dialog at (709, 546) on #confirmbtn
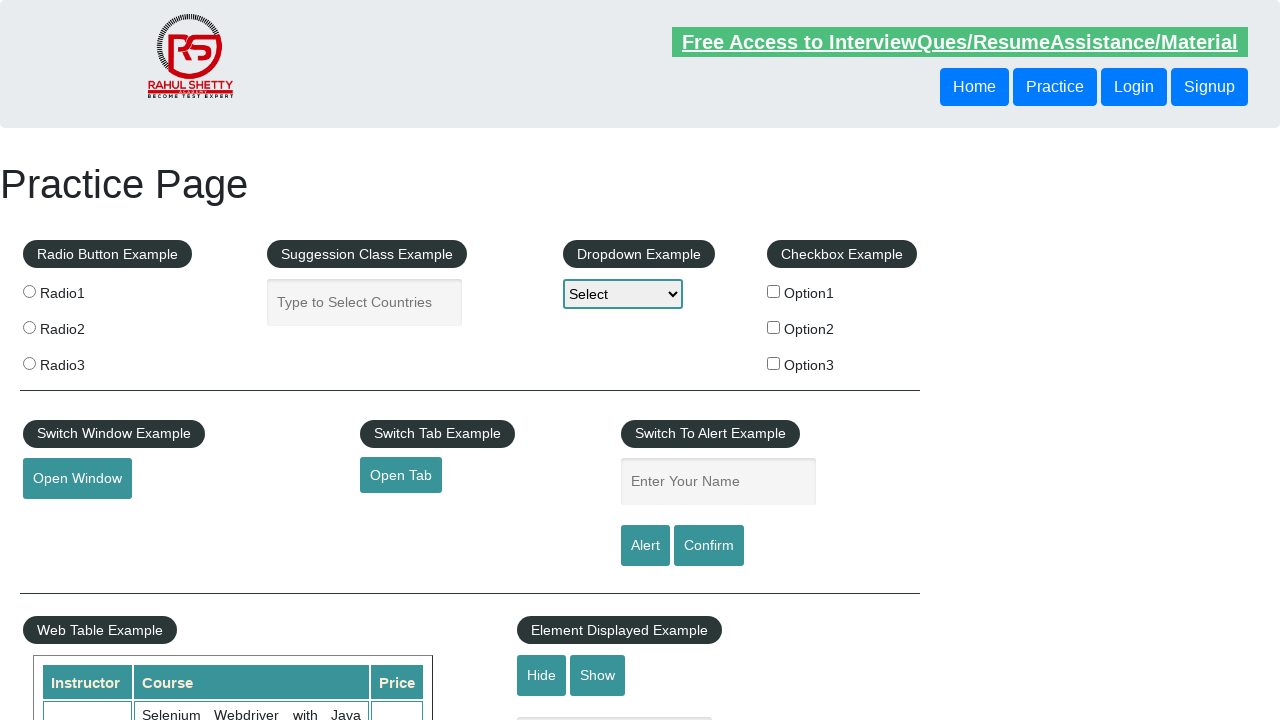

Set up dialog handler to dismiss confirmations
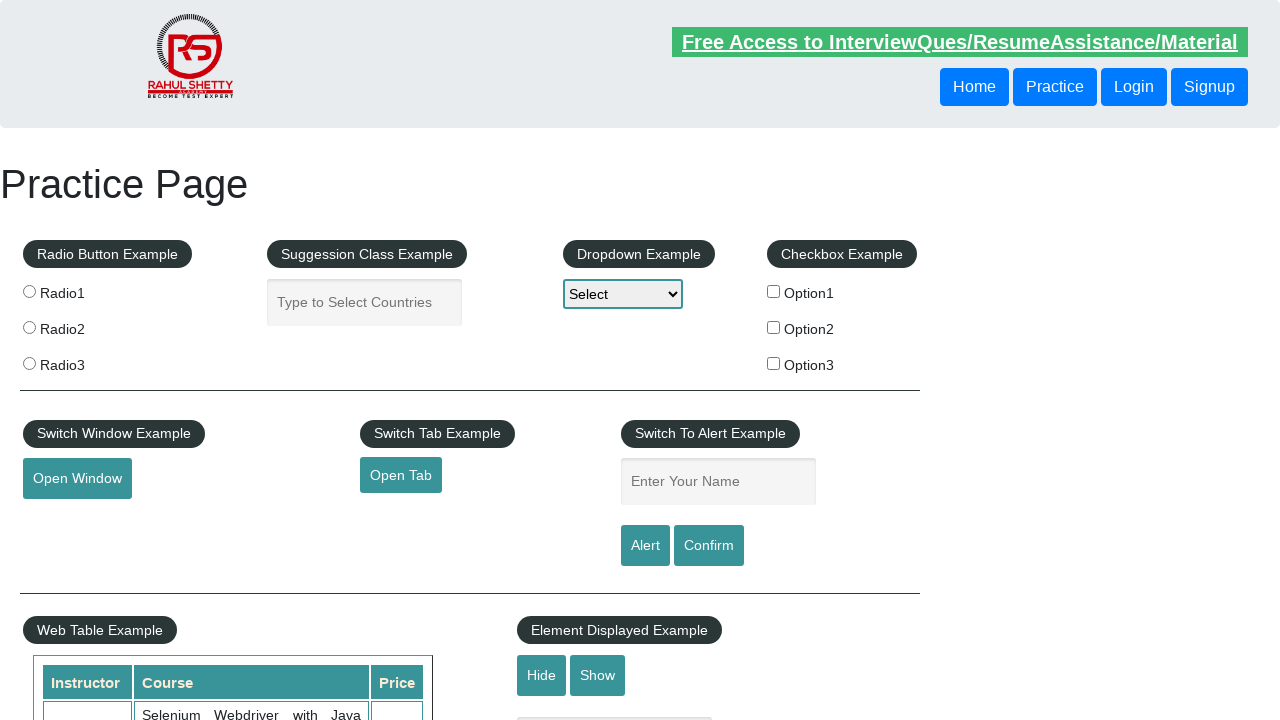

Clicked confirmation button again and dismissed the dialog at (709, 546) on #confirmbtn
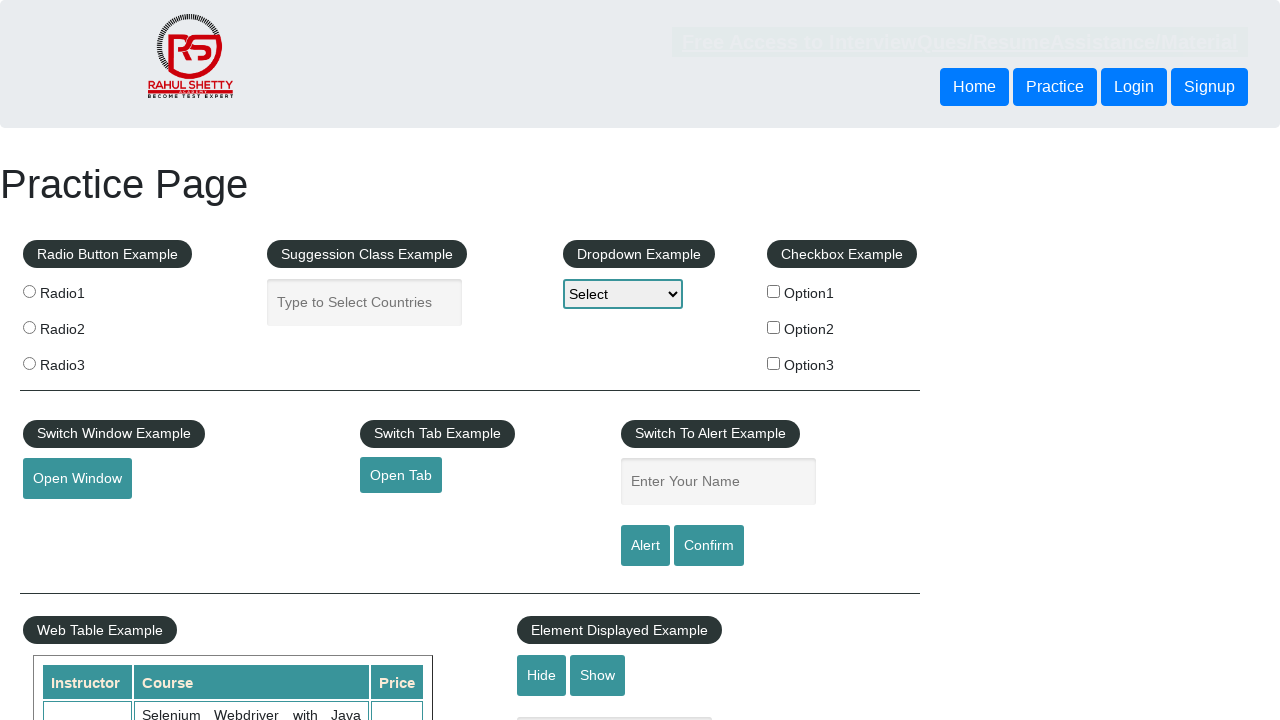

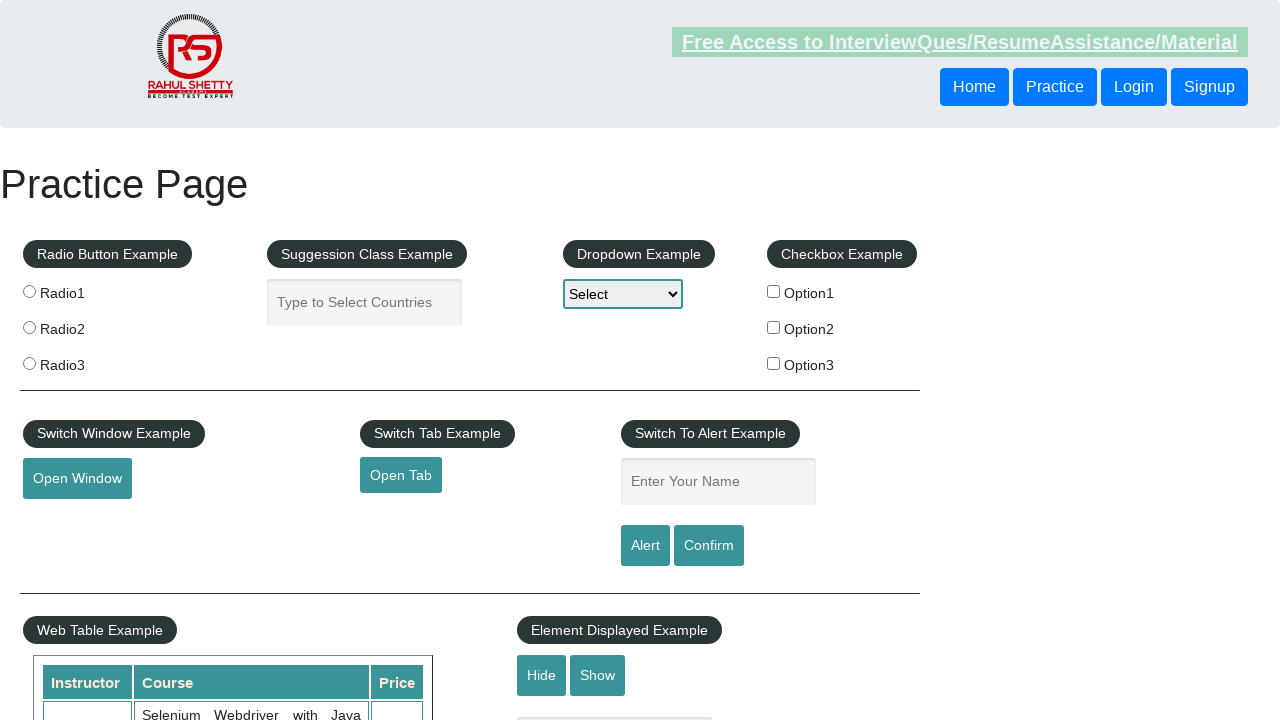